Tests keyboard and mouse input functionality by entering text into a name field and clicking a button

Starting URL: http://formy-project.herokuapp.com/keypress

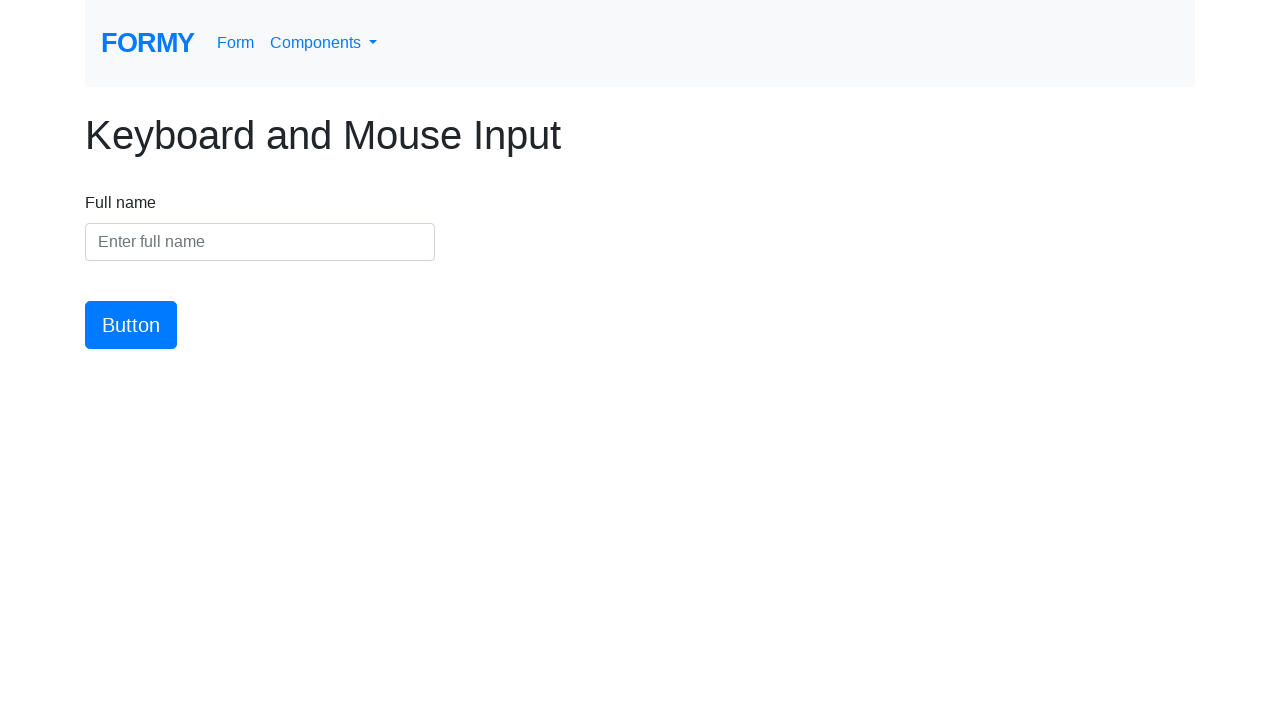

Clicked on the name input field at (260, 242) on #name
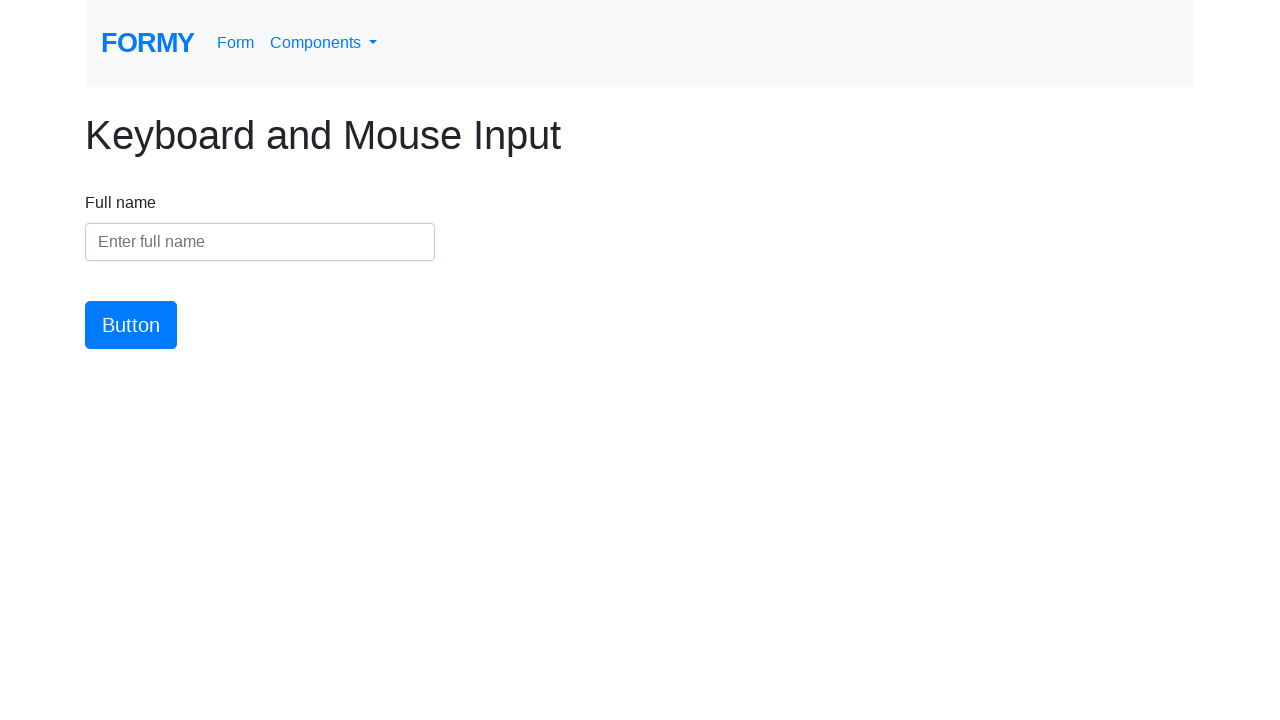

Entered 'Dale Nguyen' into the name field on #name
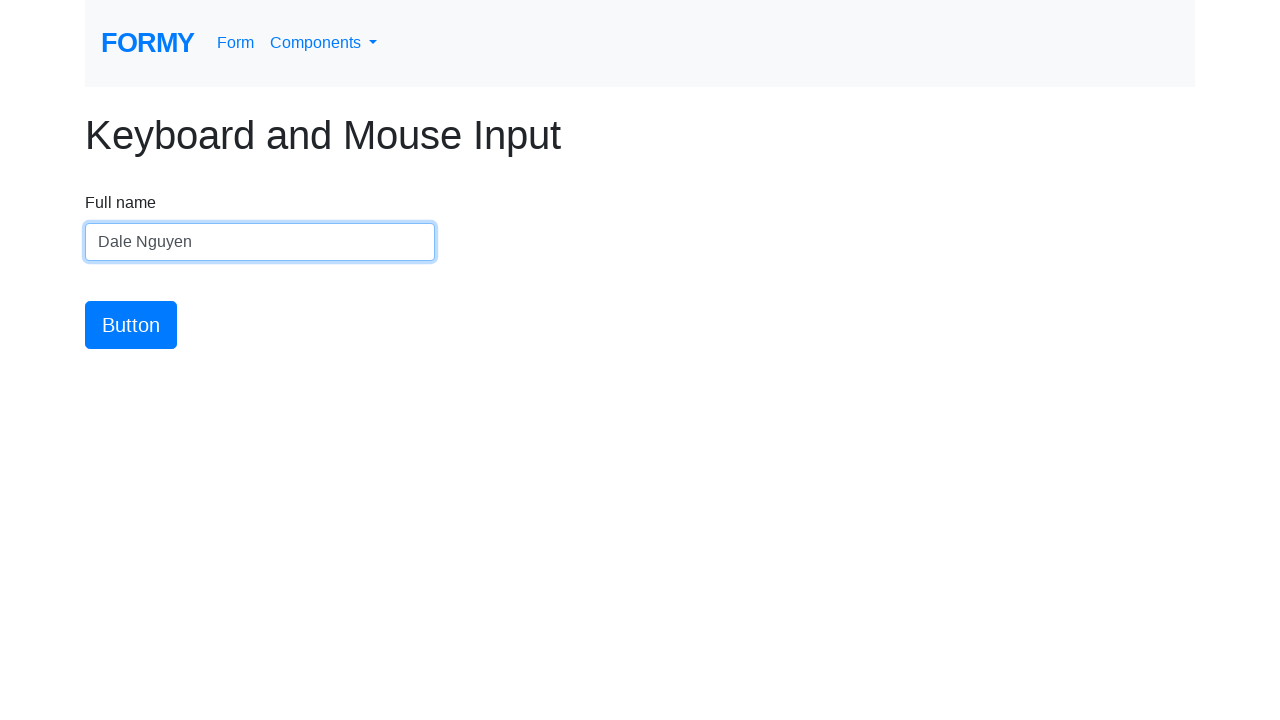

Clicked the submit button at (131, 325) on #button
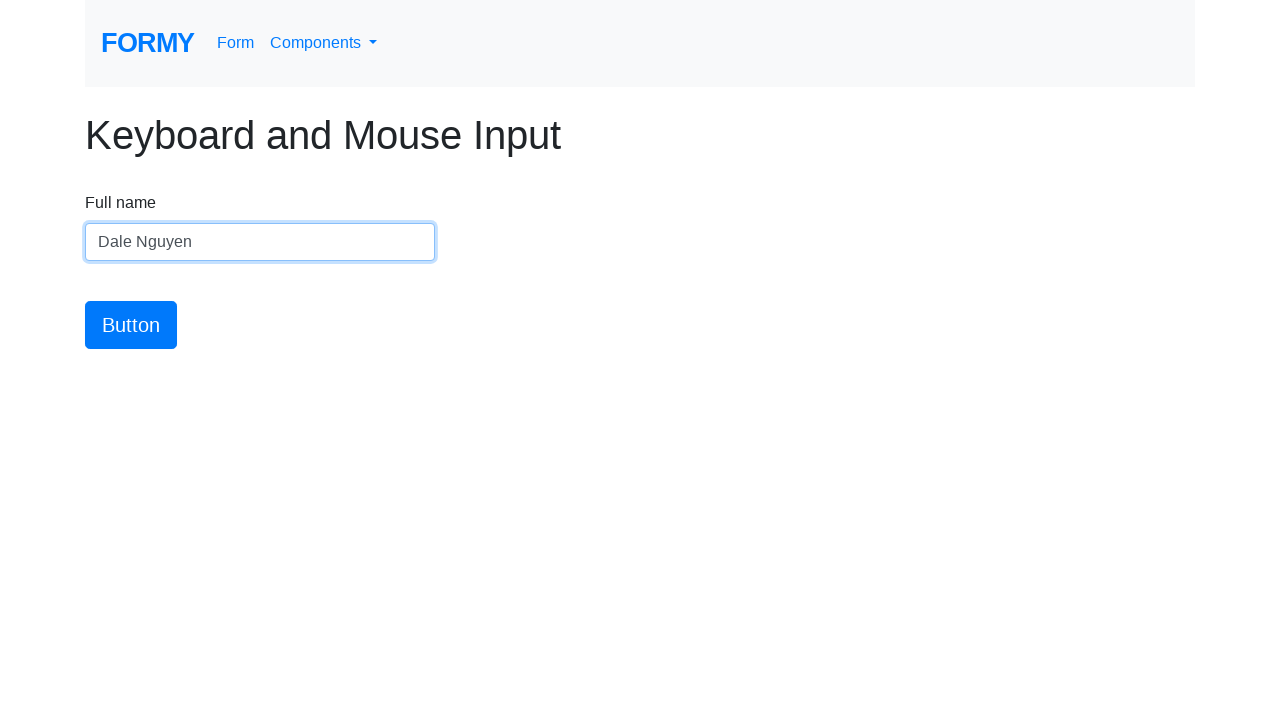

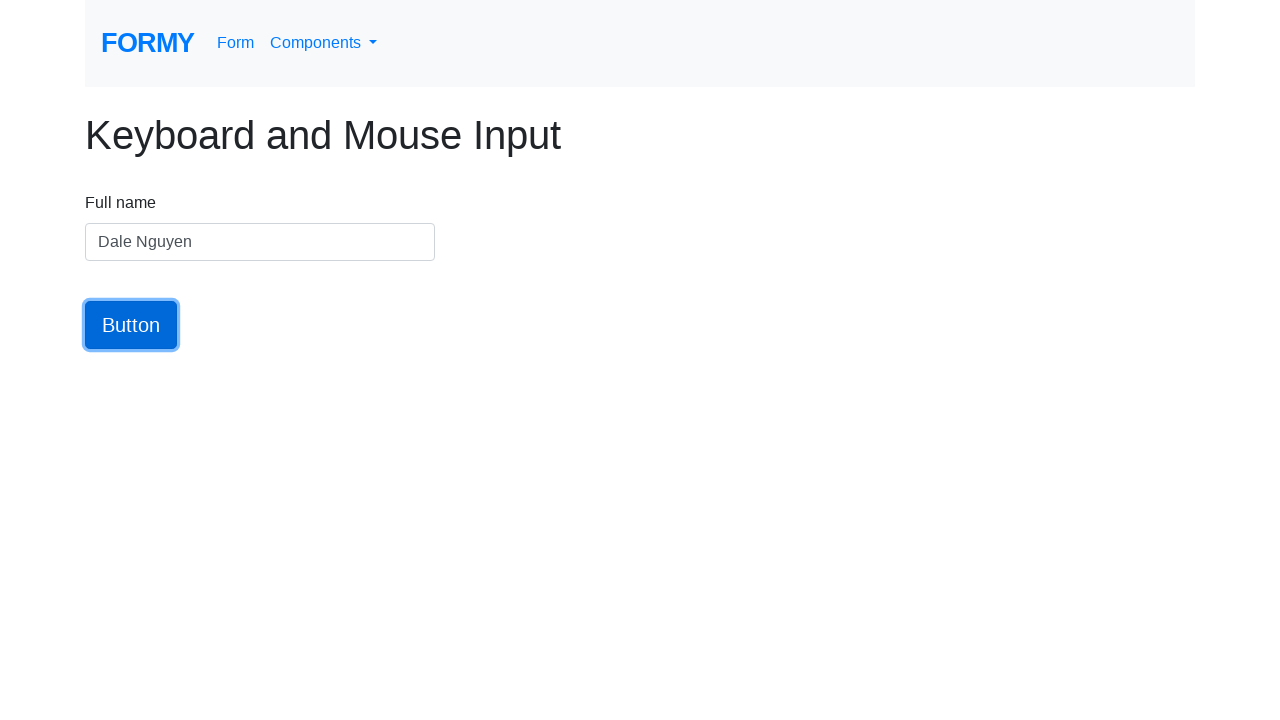